Tests floating menu by scrolling to footer and verifying all menu items remain visible

Starting URL: https://the-internet.herokuapp.com

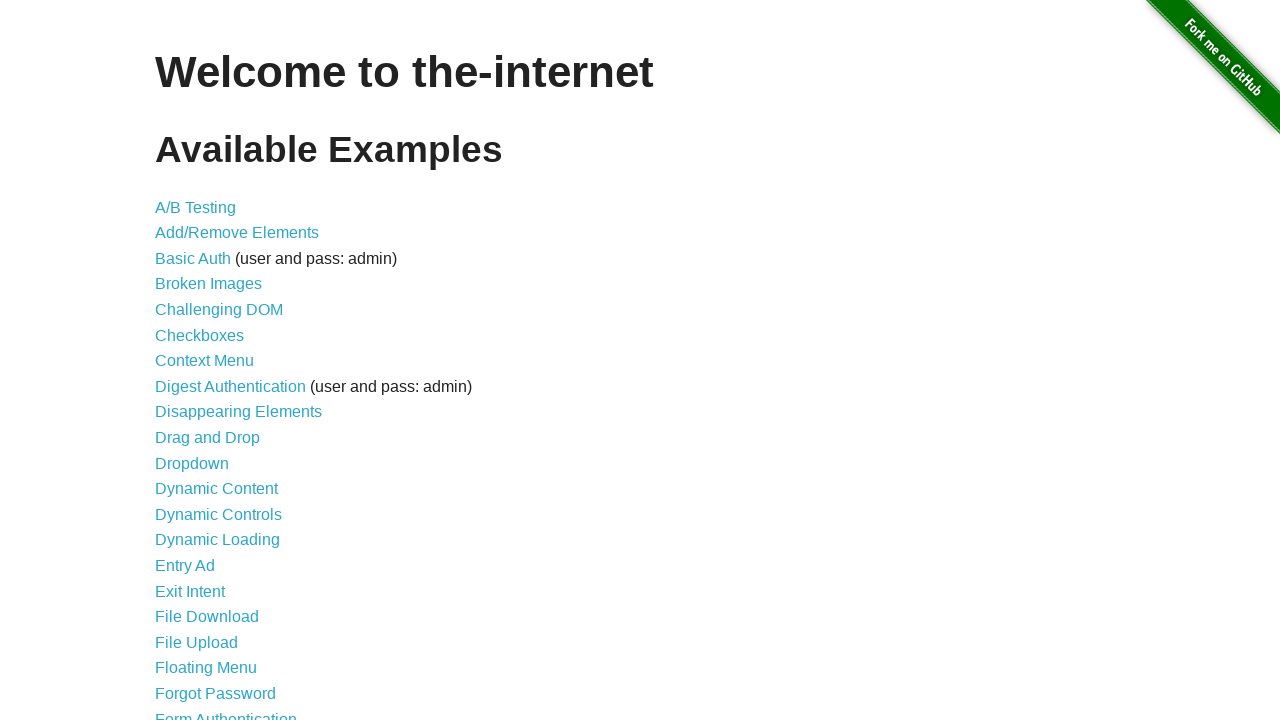

Clicked on Floating Menu link at (206, 668) on internal:role=link[name="Floating Menu"i]
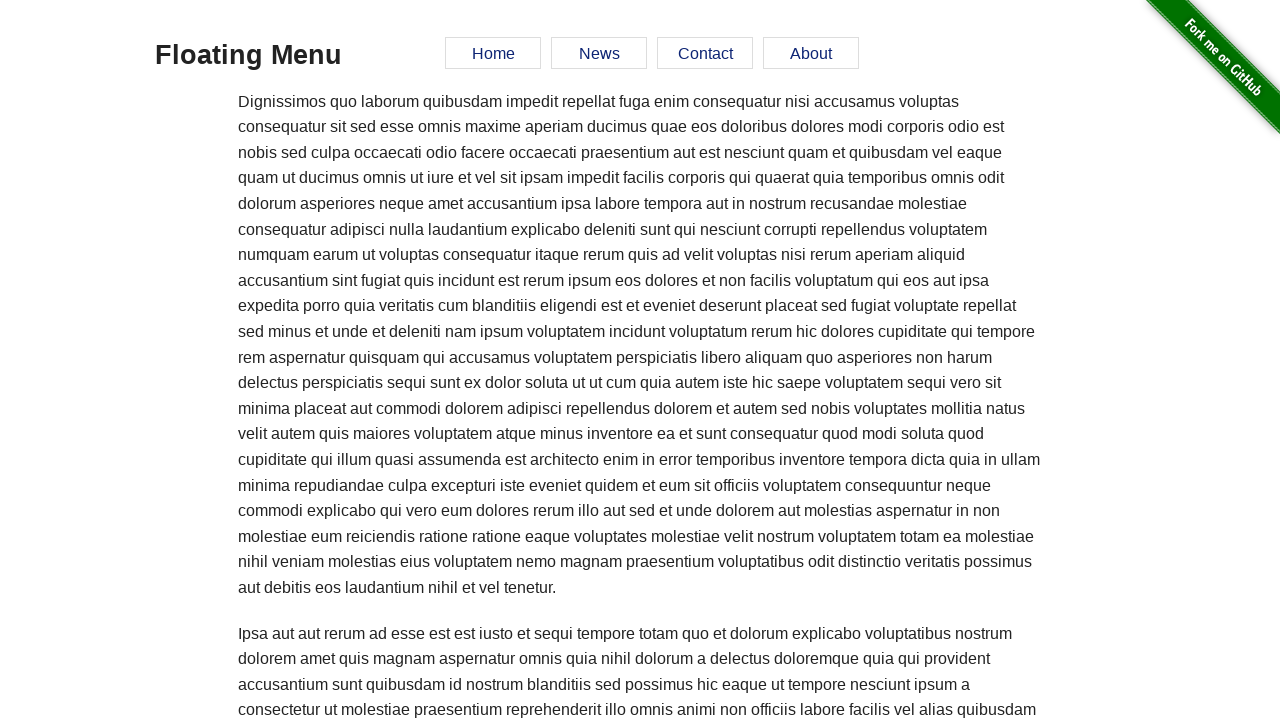

Waited 1500ms for page to load
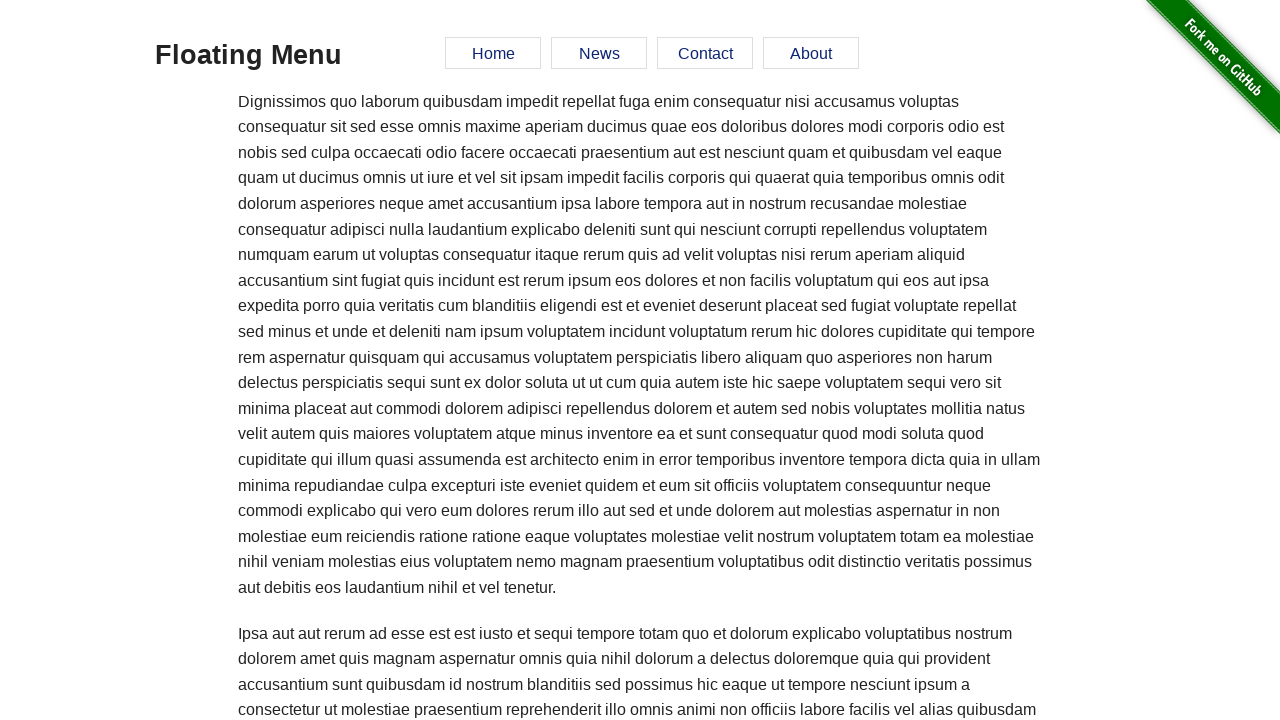

Scrolled to page footer
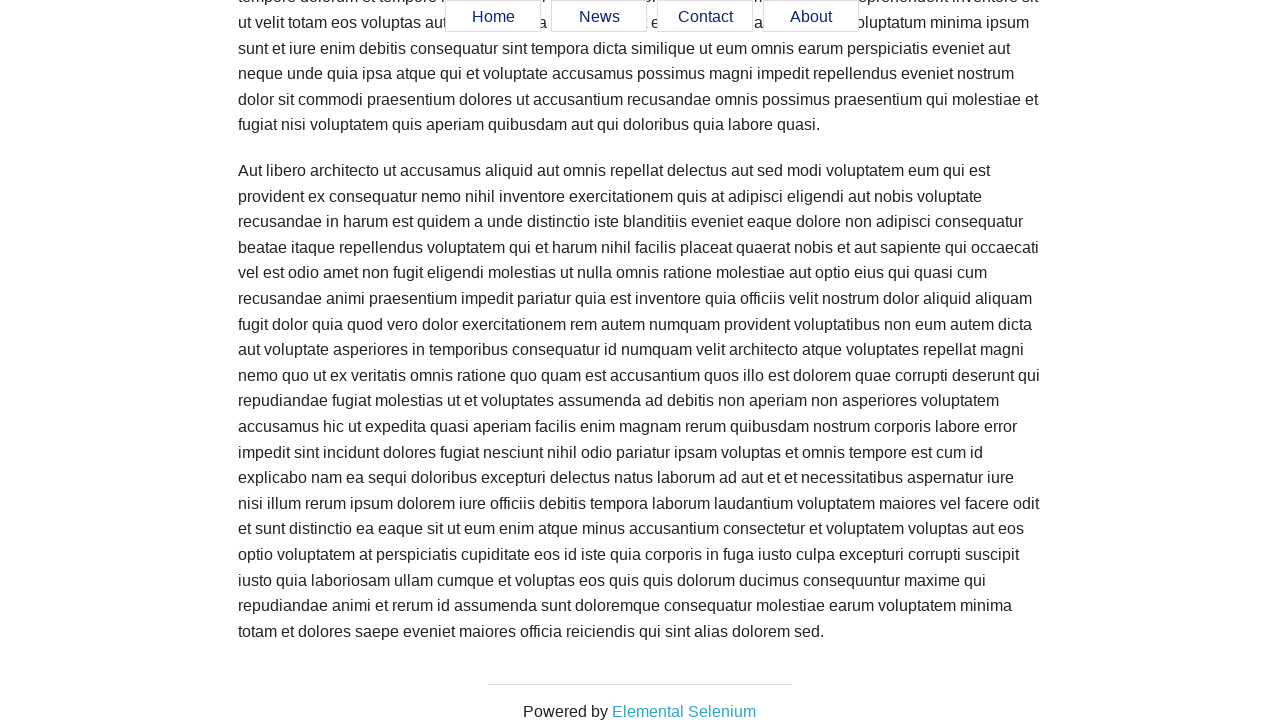

Verified Home menu item is visible
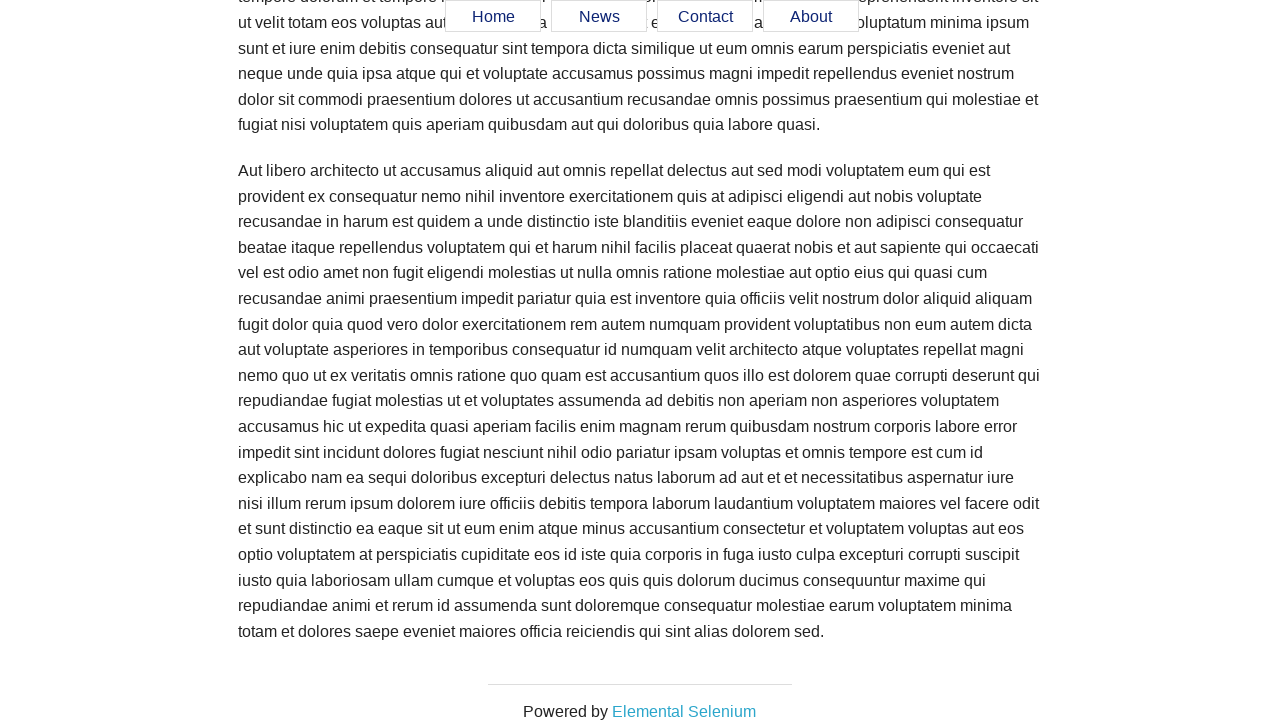

Verified News menu item is visible
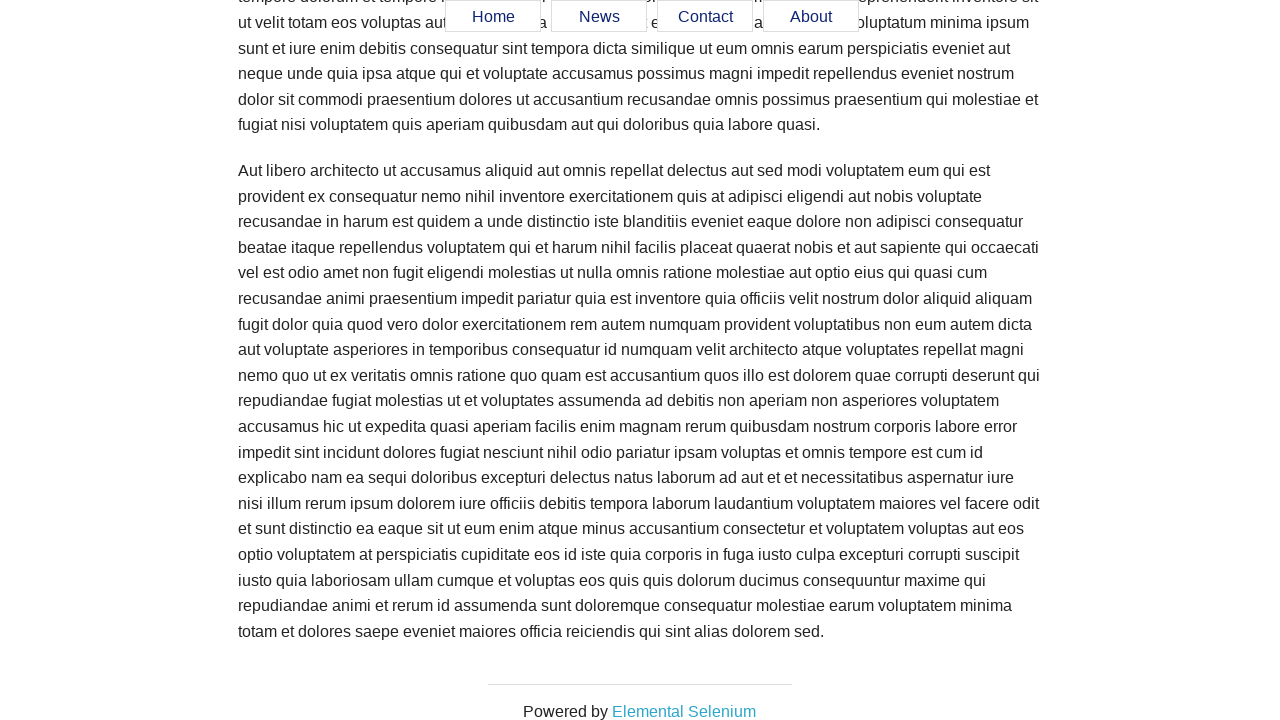

Verified Contact menu item is visible
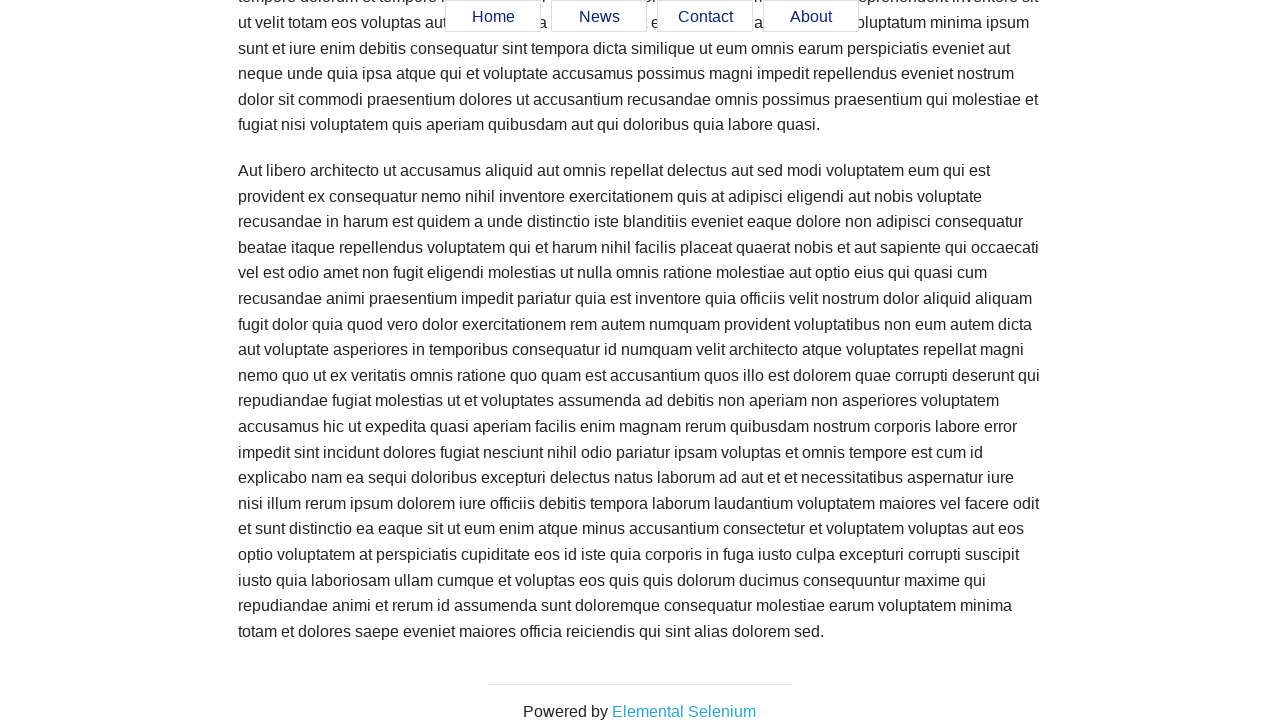

Verified About menu item is visible
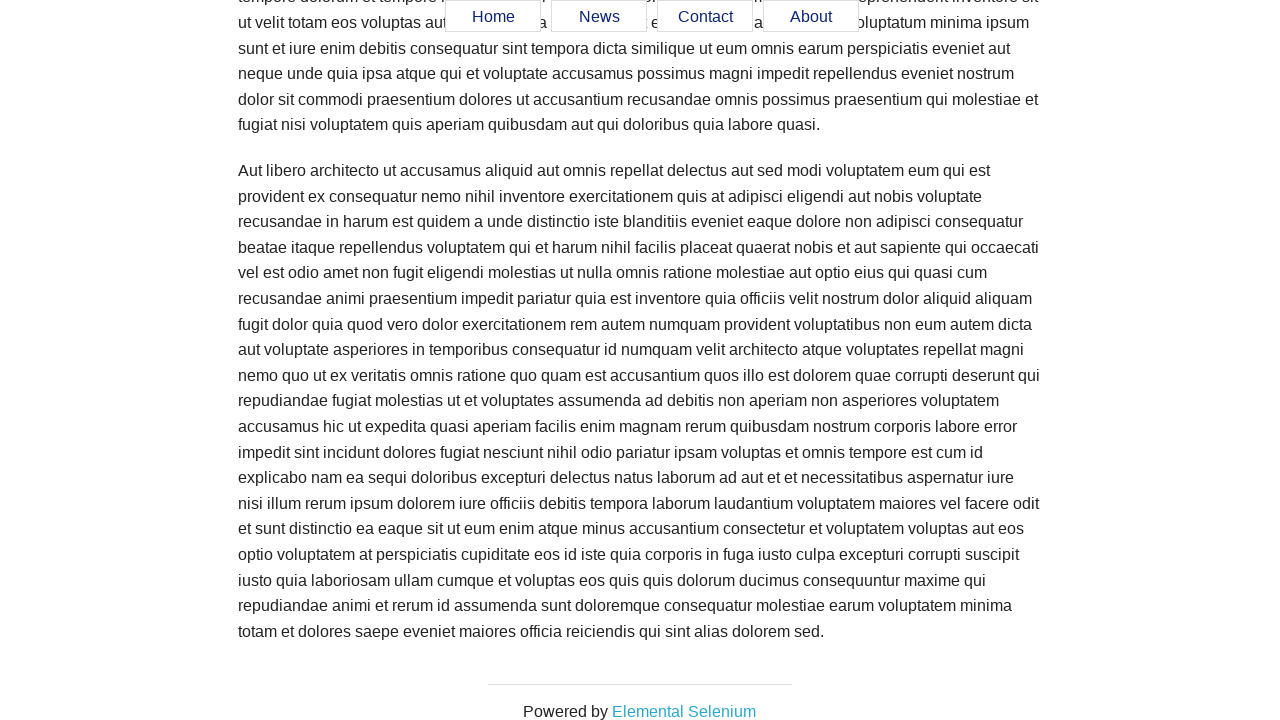

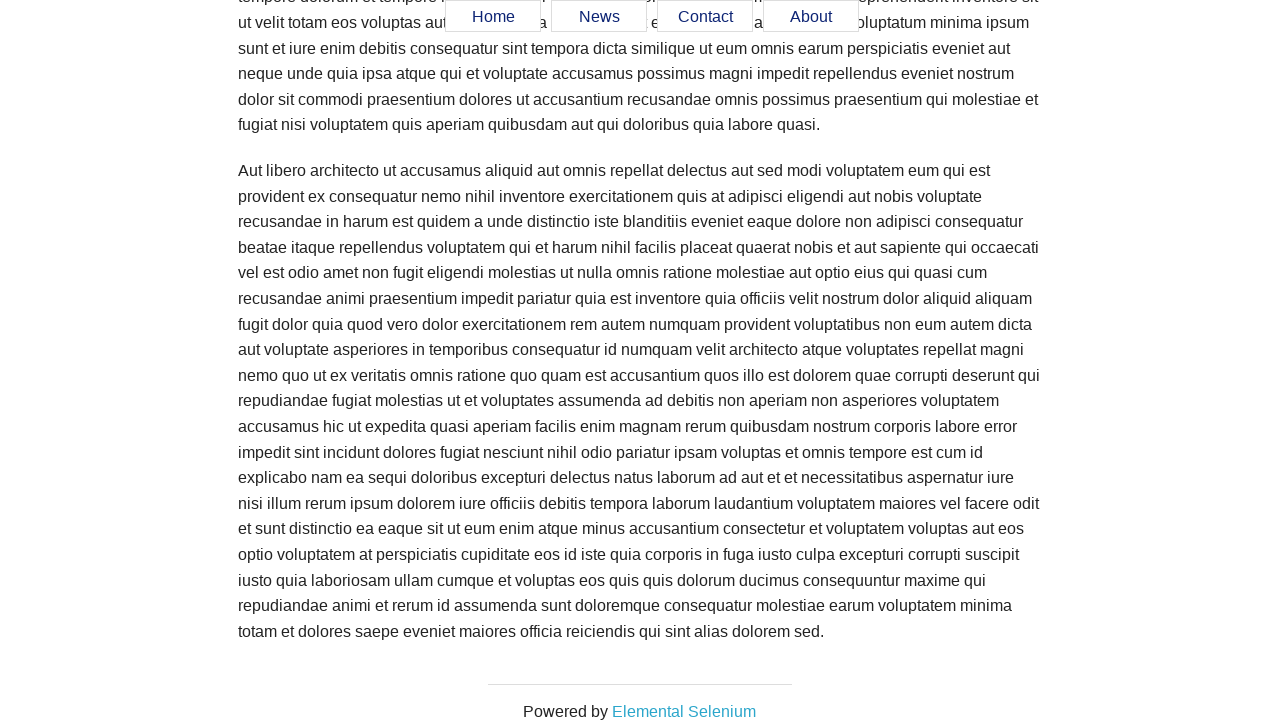